Tests the mortgage calculator by clearing the default purchase price field and entering a new value of $700,000

Starting URL: https://www.mlcalc.com/

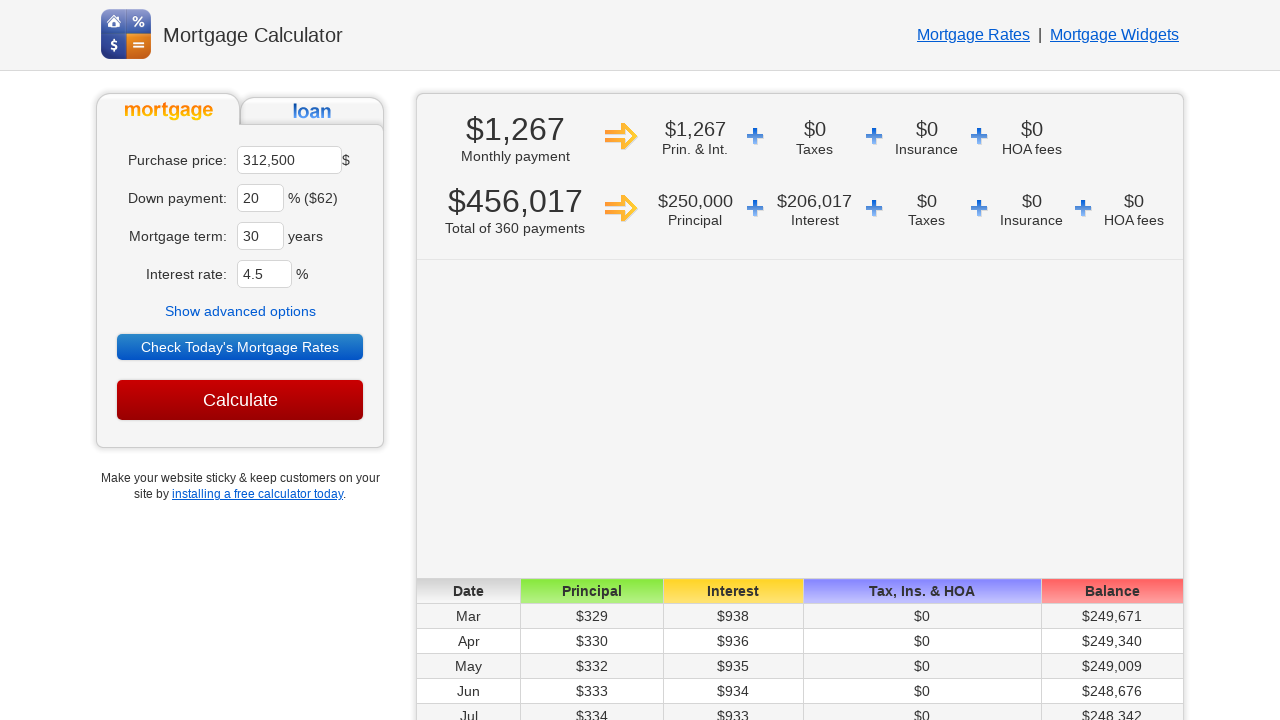

Cleared the purchase price field on //*[@id='ma']
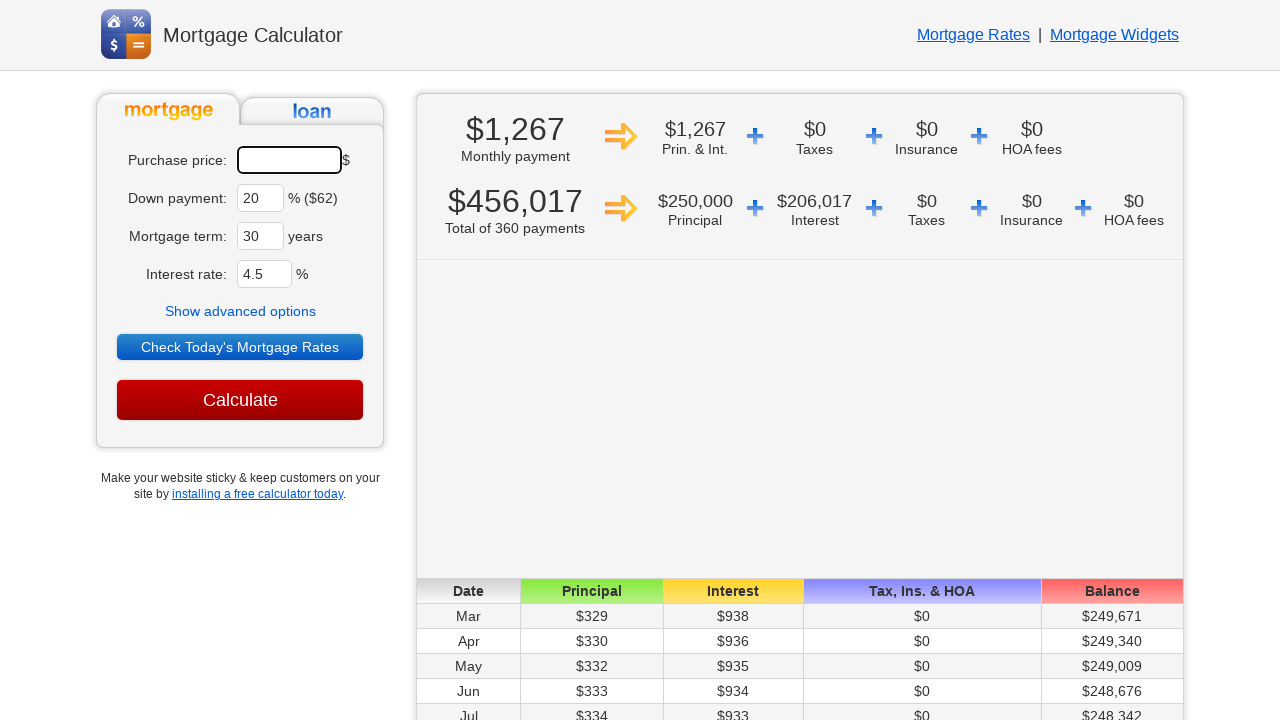

Entered new purchase price of $700,000 on input#ma
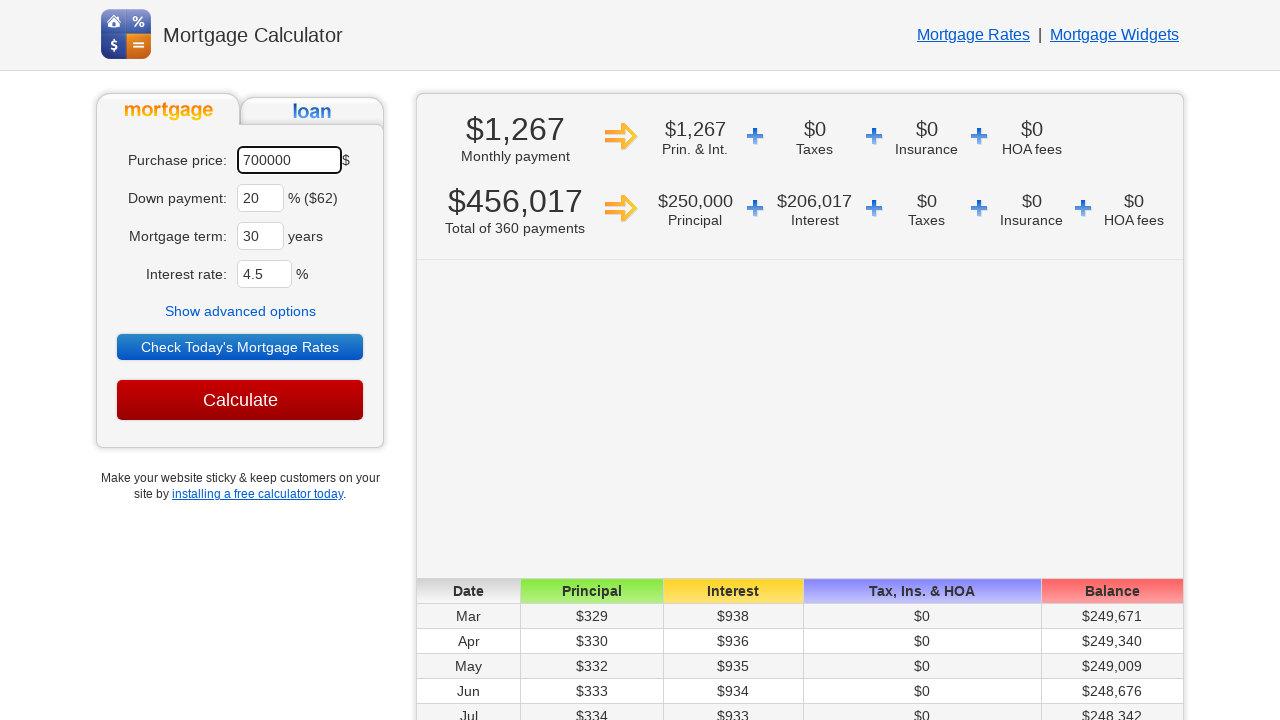

Waited for the mortgage calculator to process the new purchase price
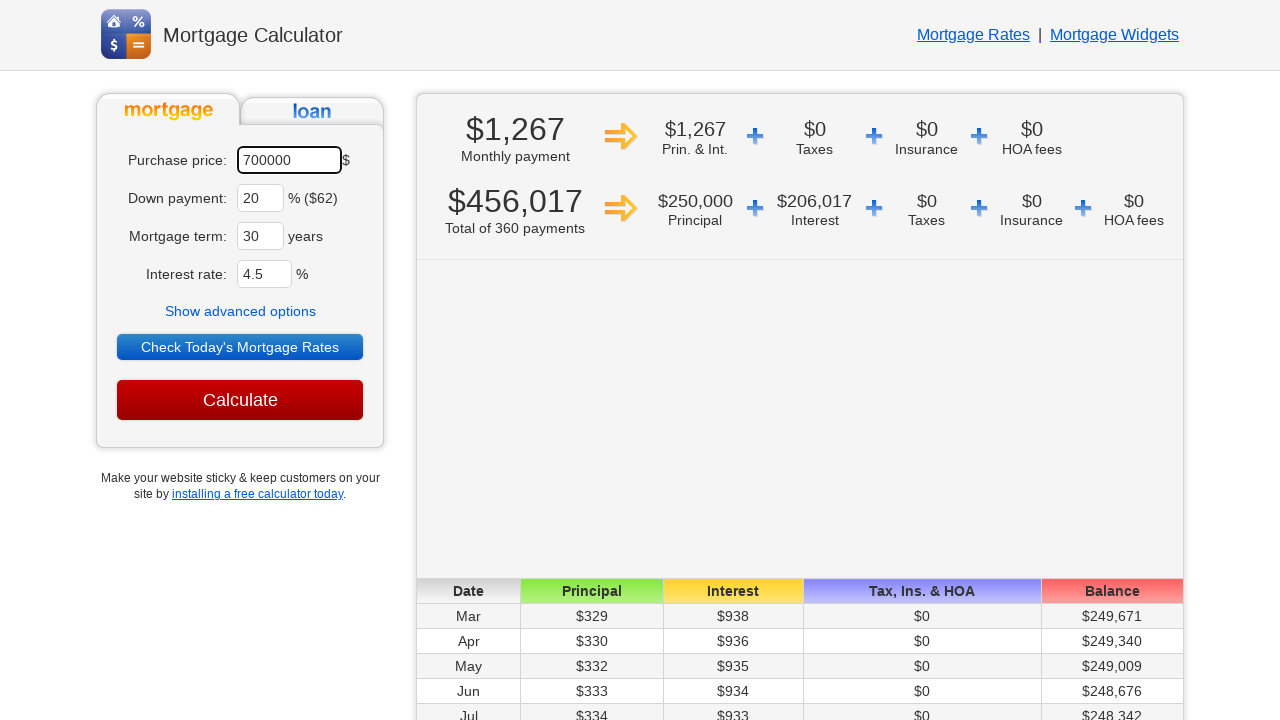

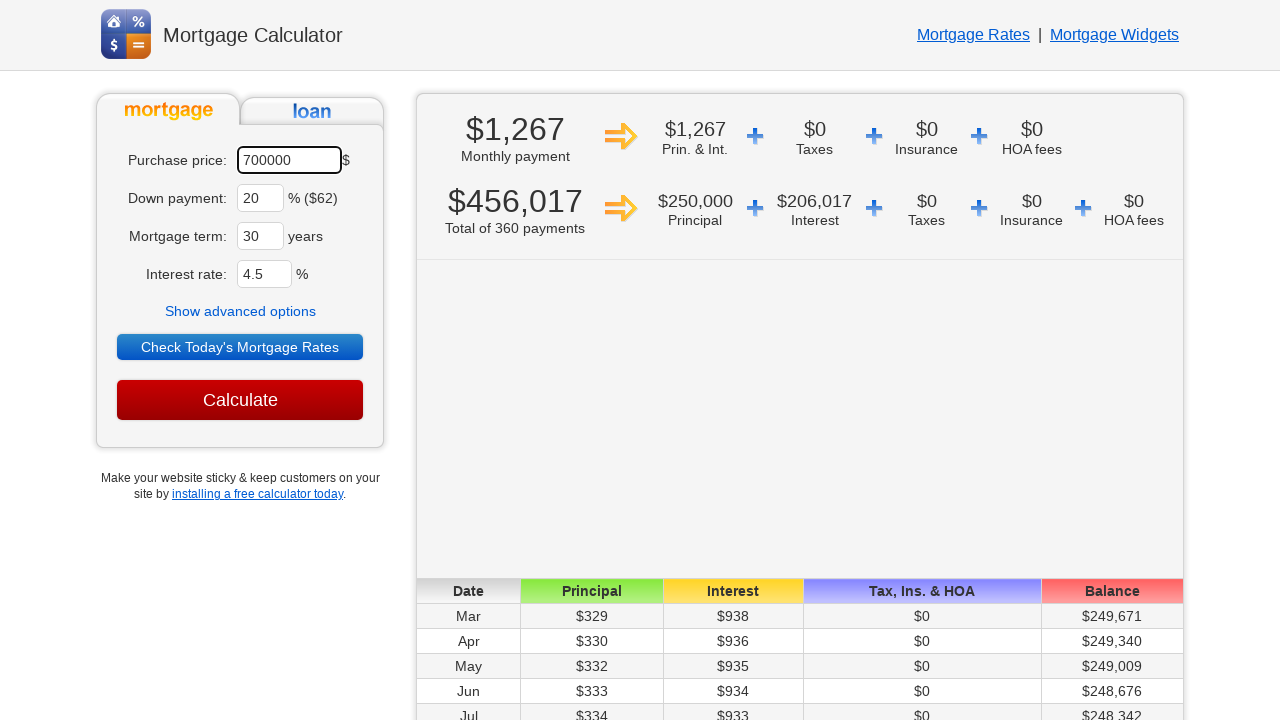